Tests links functionality by navigating to the Links section and clicking on a simple link

Starting URL: https://demoqa.com/

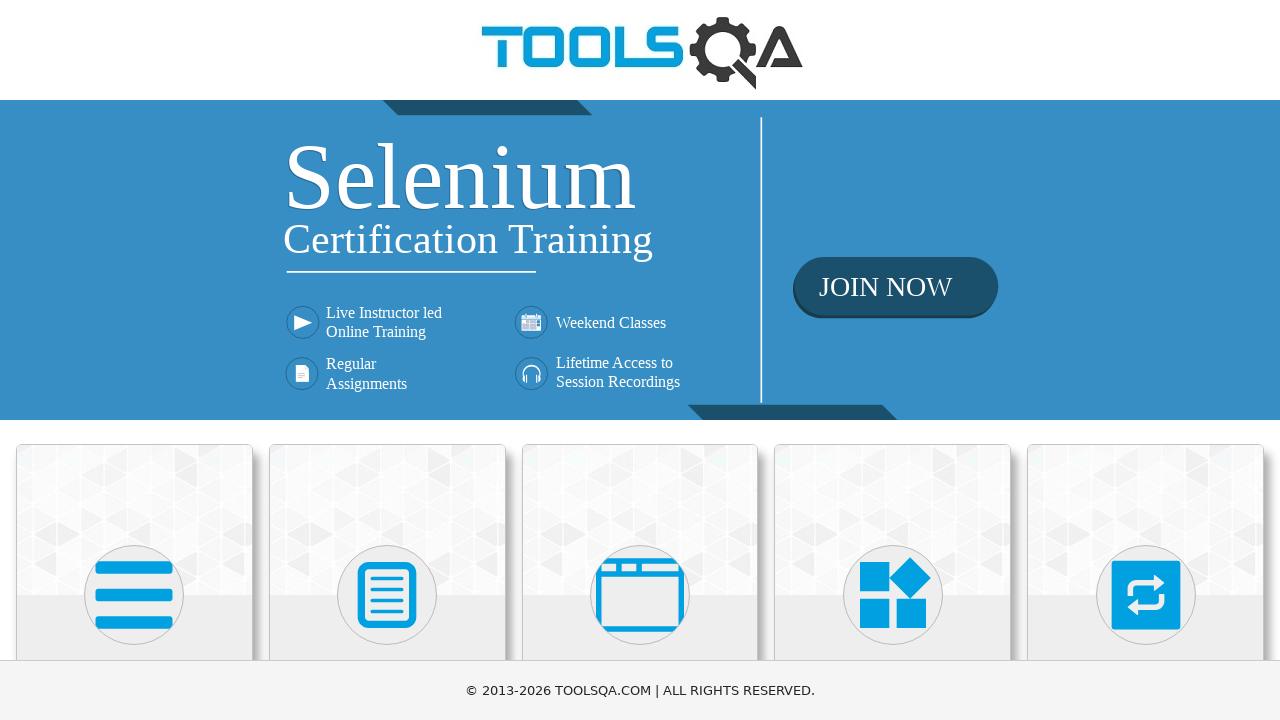

Clicked on Elements card at (134, 360) on xpath=//div[@class='card-body'] >> nth=0
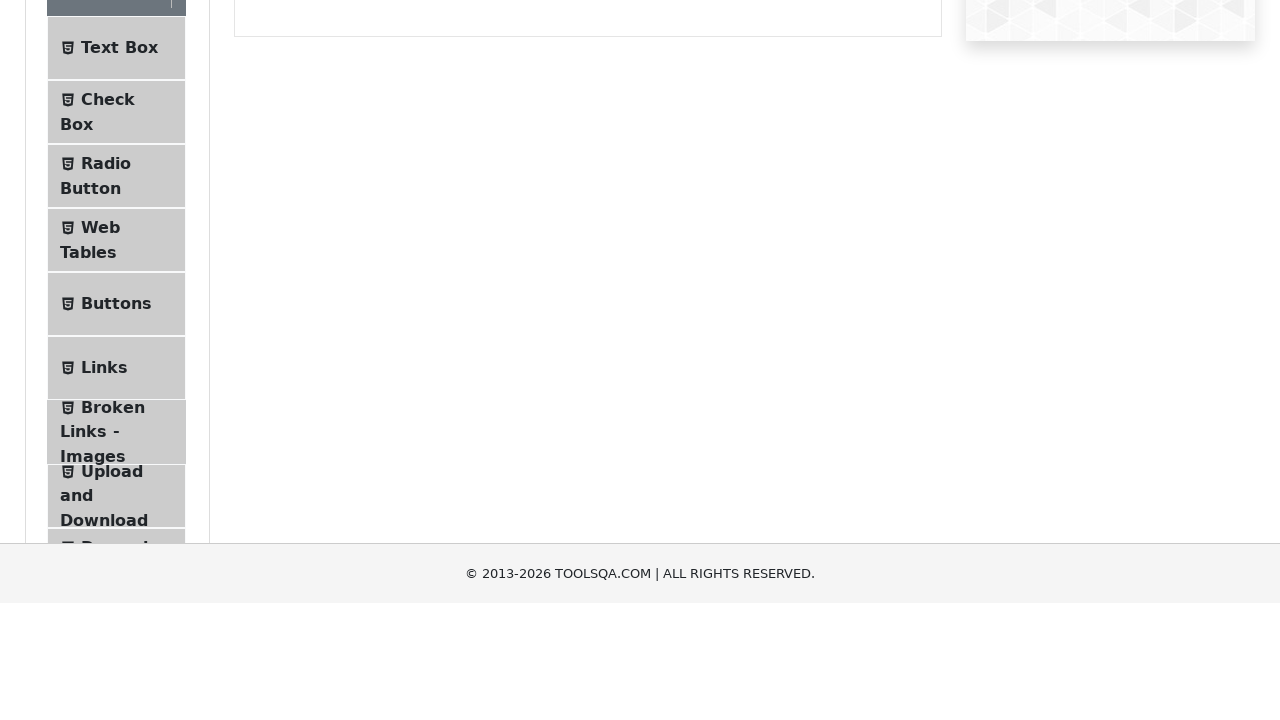

Clicked on Links menu item at (104, 581) on xpath=//span[text()='Links']
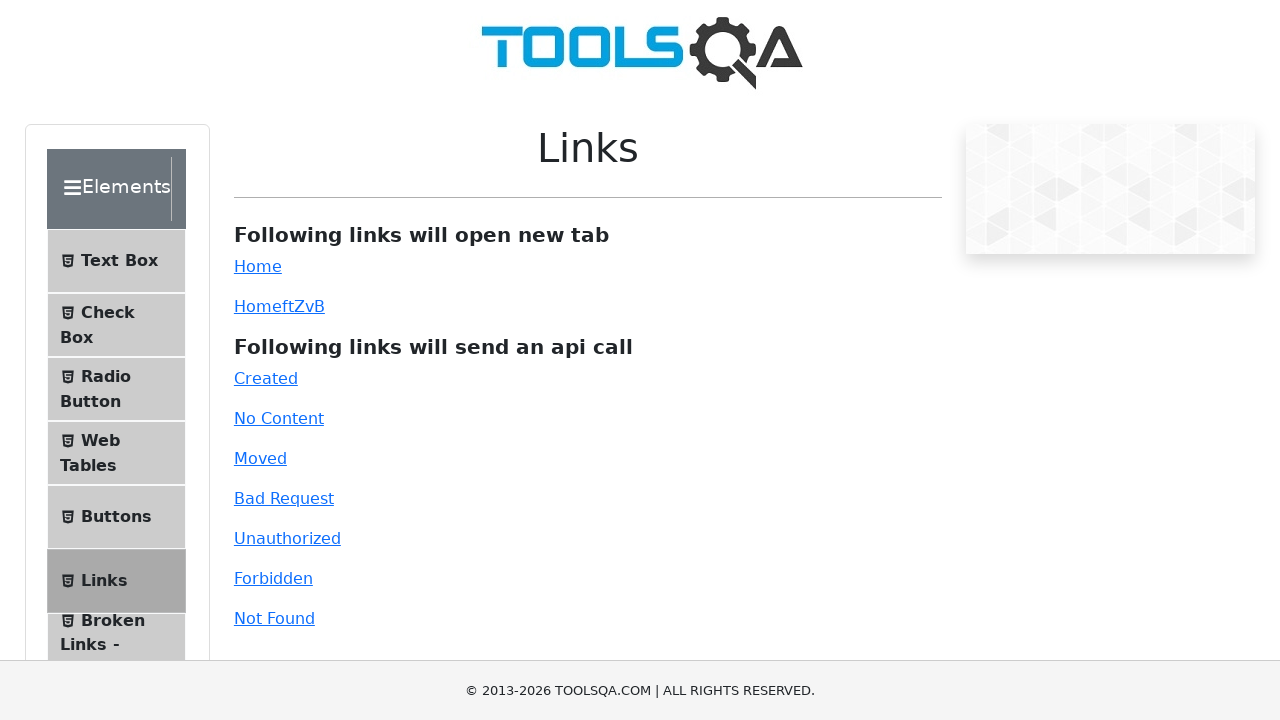

Clicked on simple link at (258, 266) on xpath=//a[@id='simpleLink']
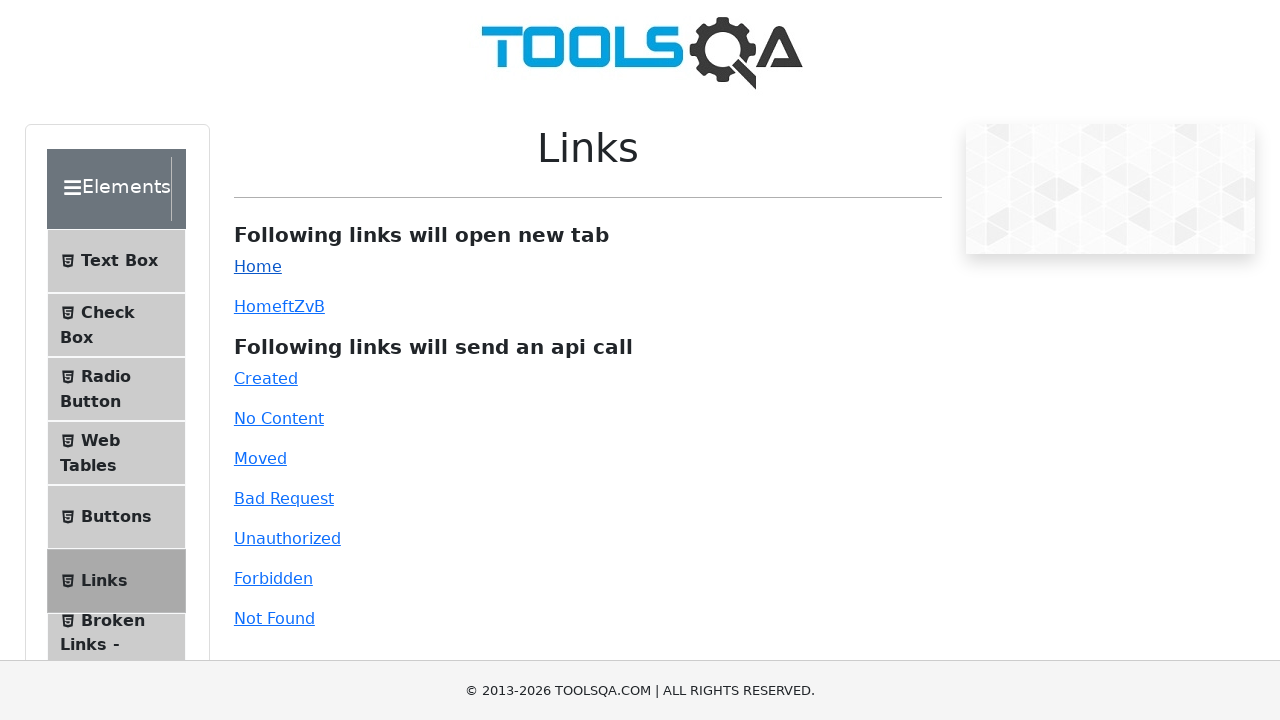

Waited for page to load (networkidle)
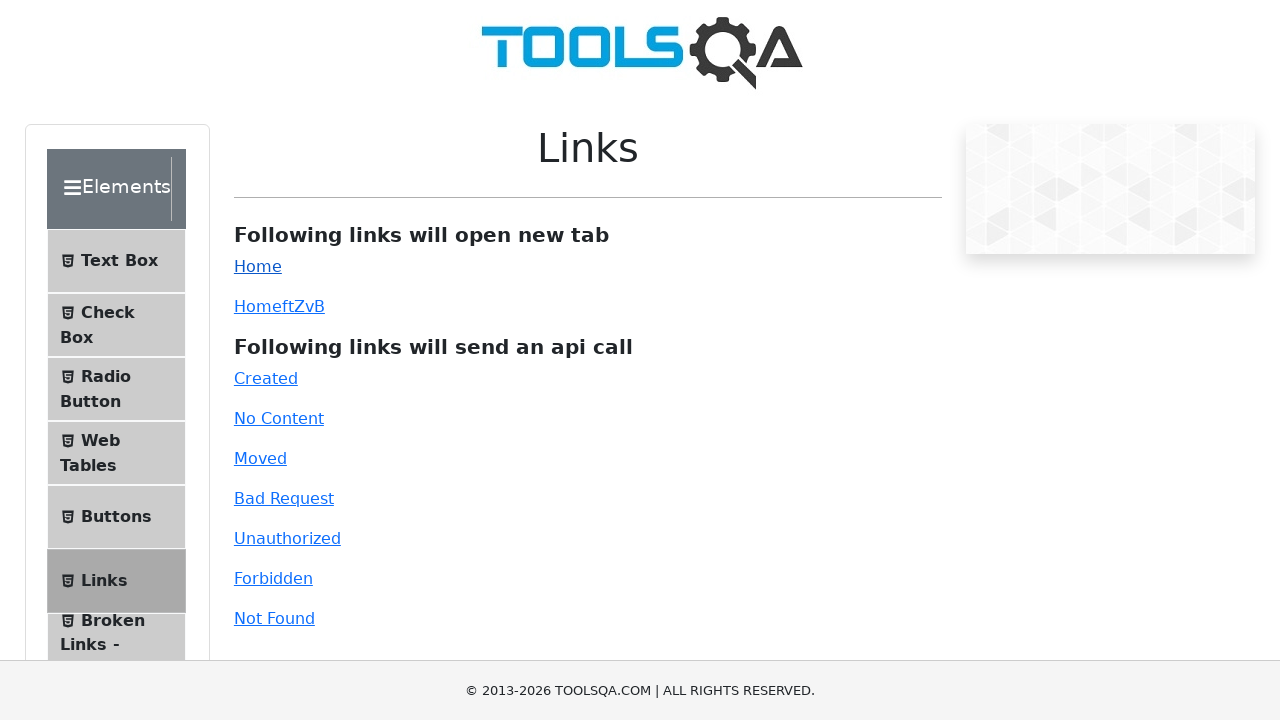

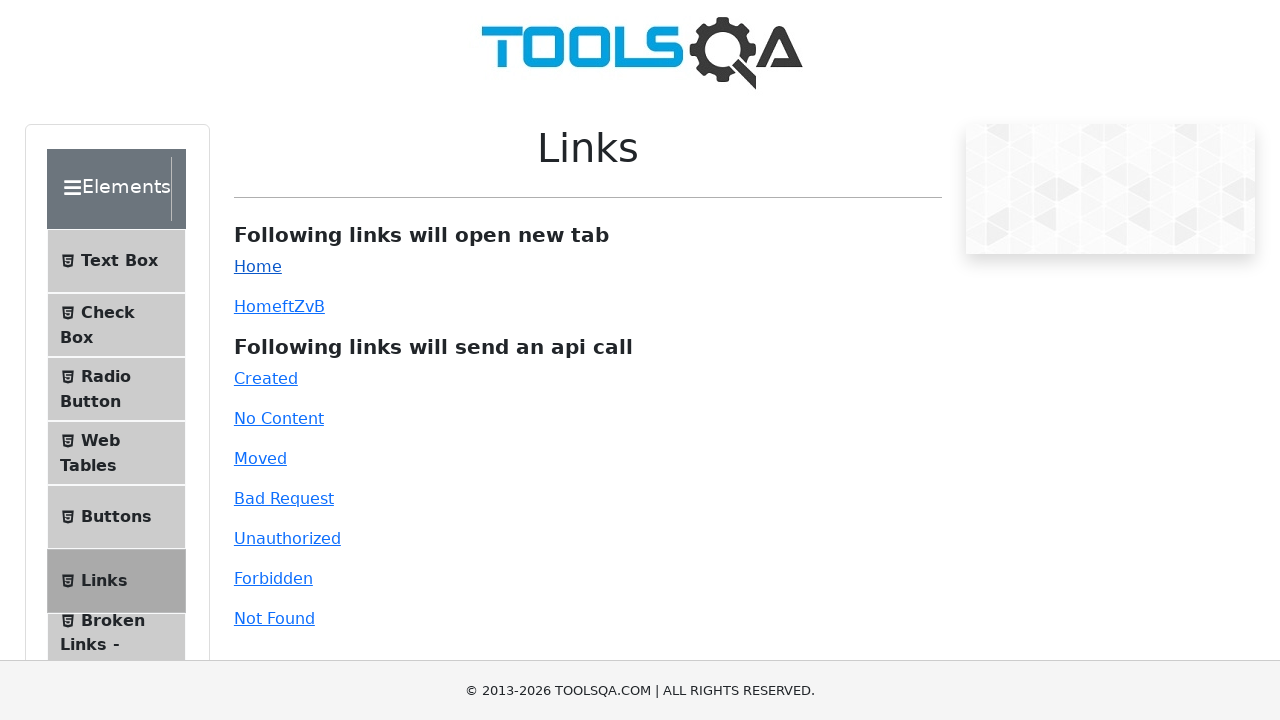